Navigates to the OrangeHRM demo page and verifies the page loads by checking the title and URL are accessible.

Starting URL: https://opensource-demo.orangehrmlive.com/

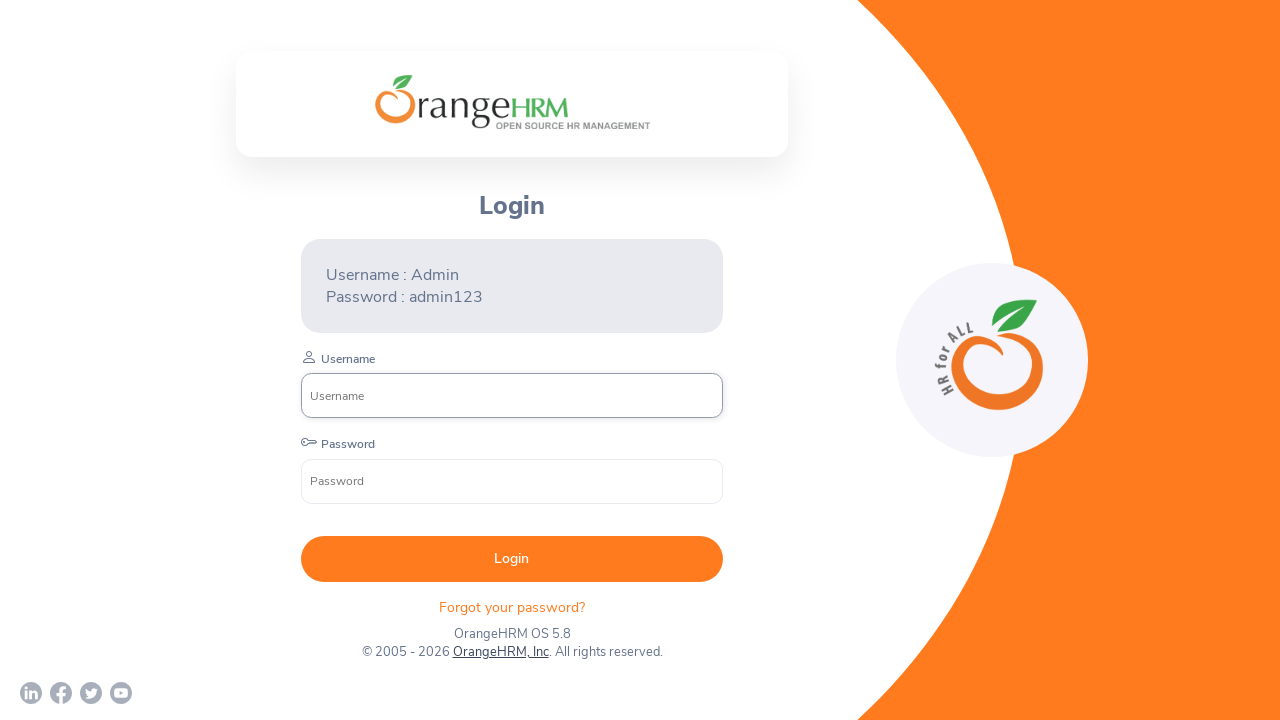

Waited for page to reach domcontentloaded state
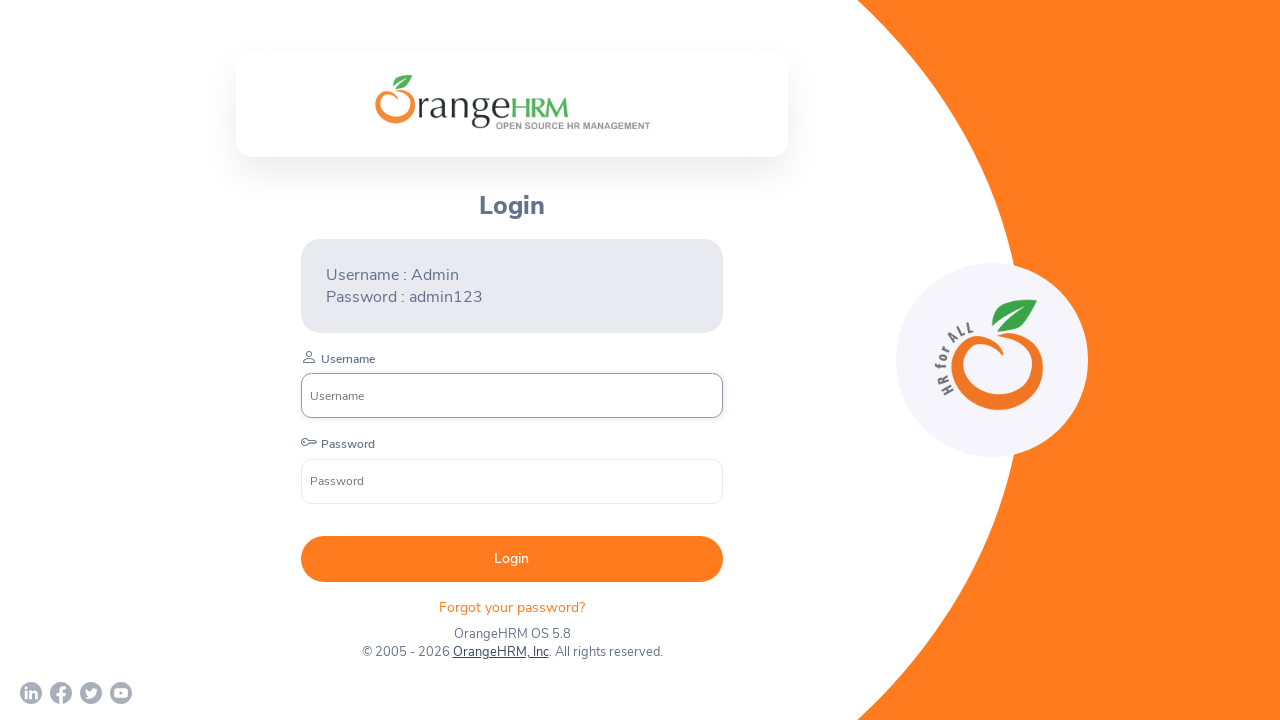

Retrieved page title: OrangeHRM
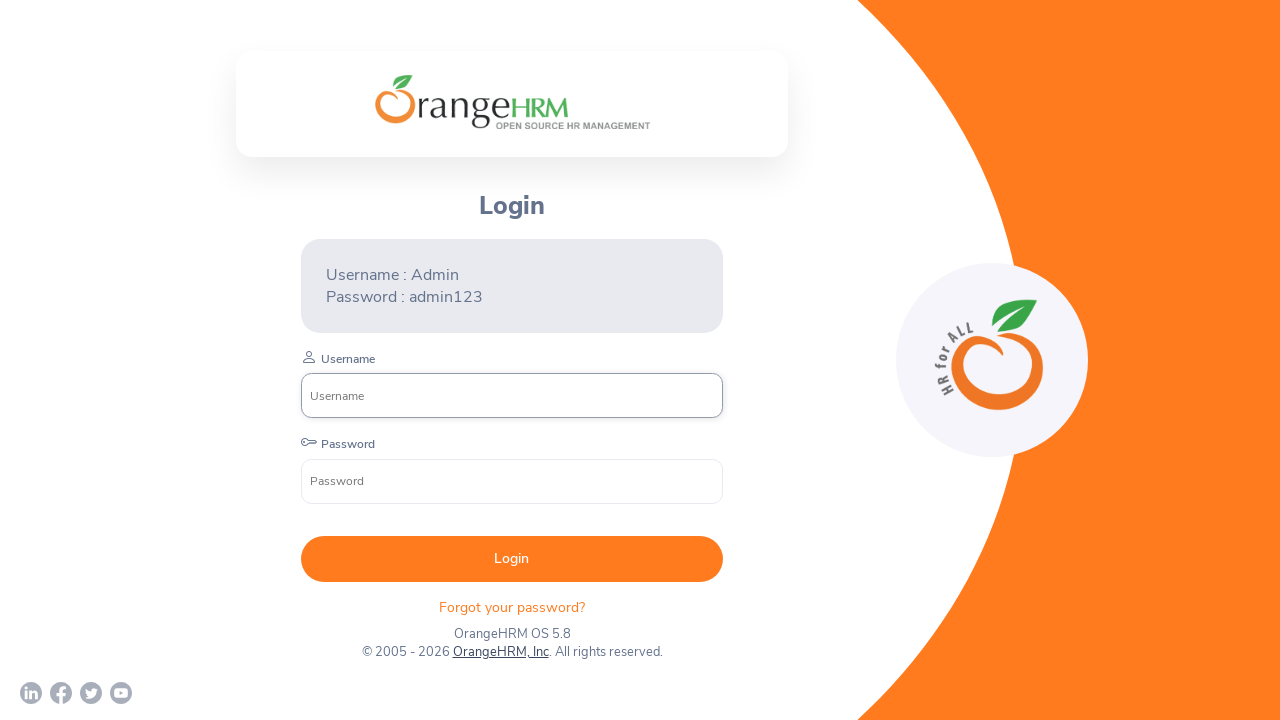

Retrieved page URL: https://opensource-demo.orangehrmlive.com/web/index.php/auth/login
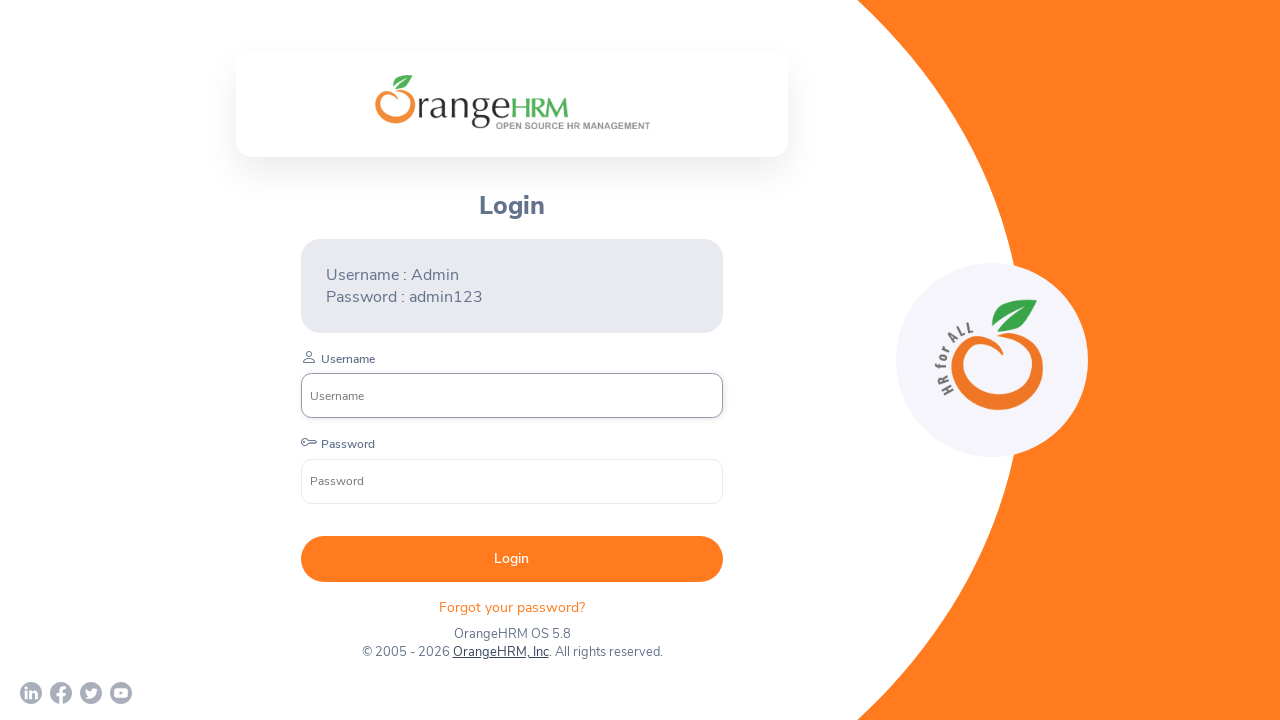

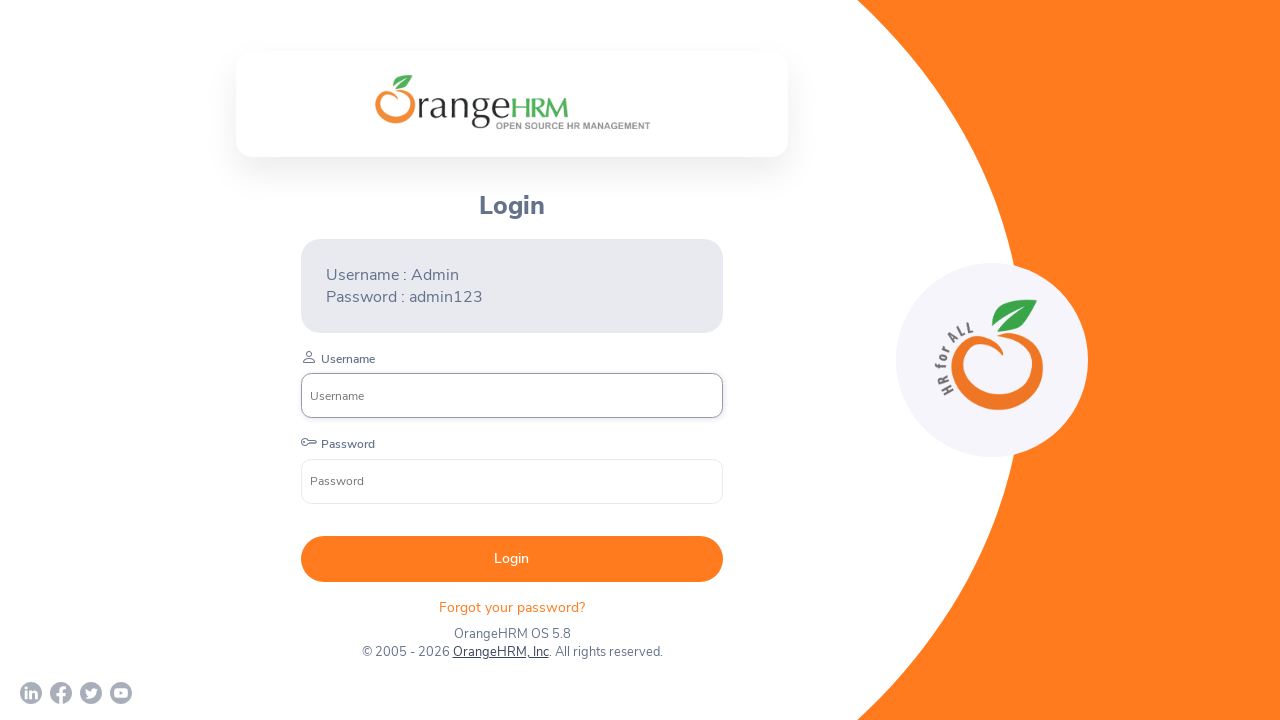